Tests basic browser navigation features including navigating to different URLs, resizing the window, refreshing the page, and using back/forward navigation history.

Starting URL: http://51zxw.net

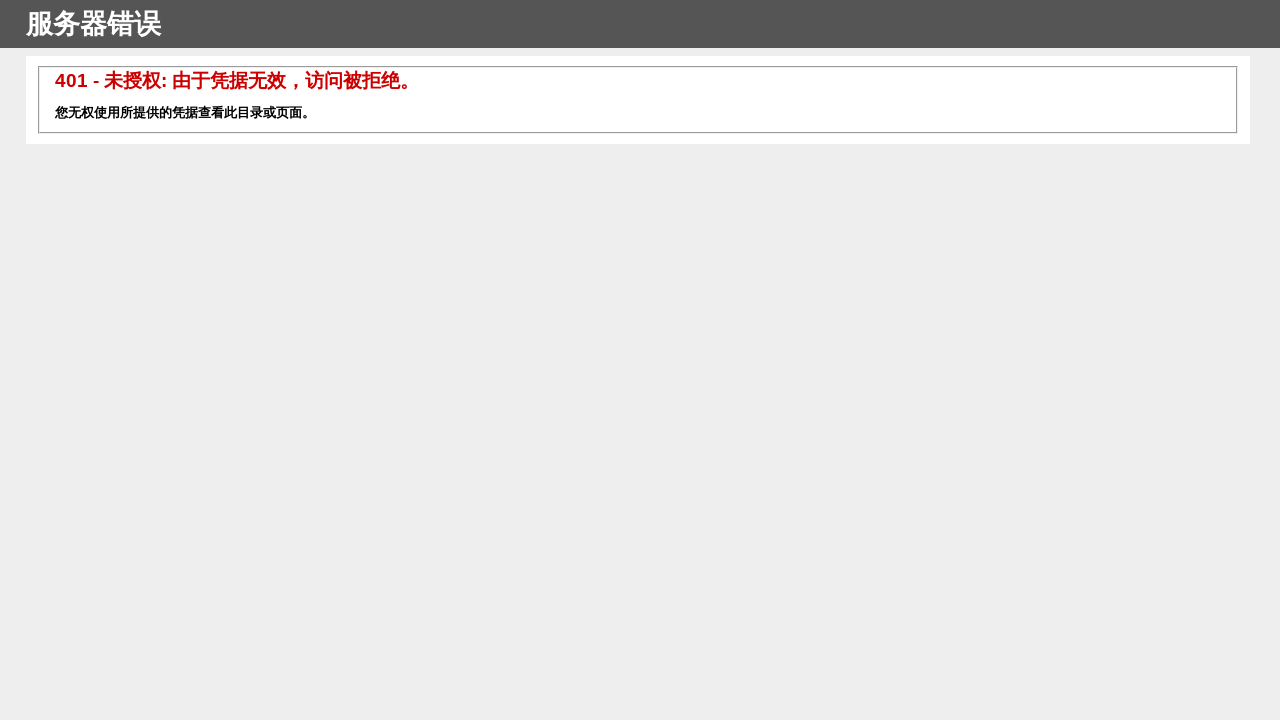

Set viewport to 1920x1080 (maximized window)
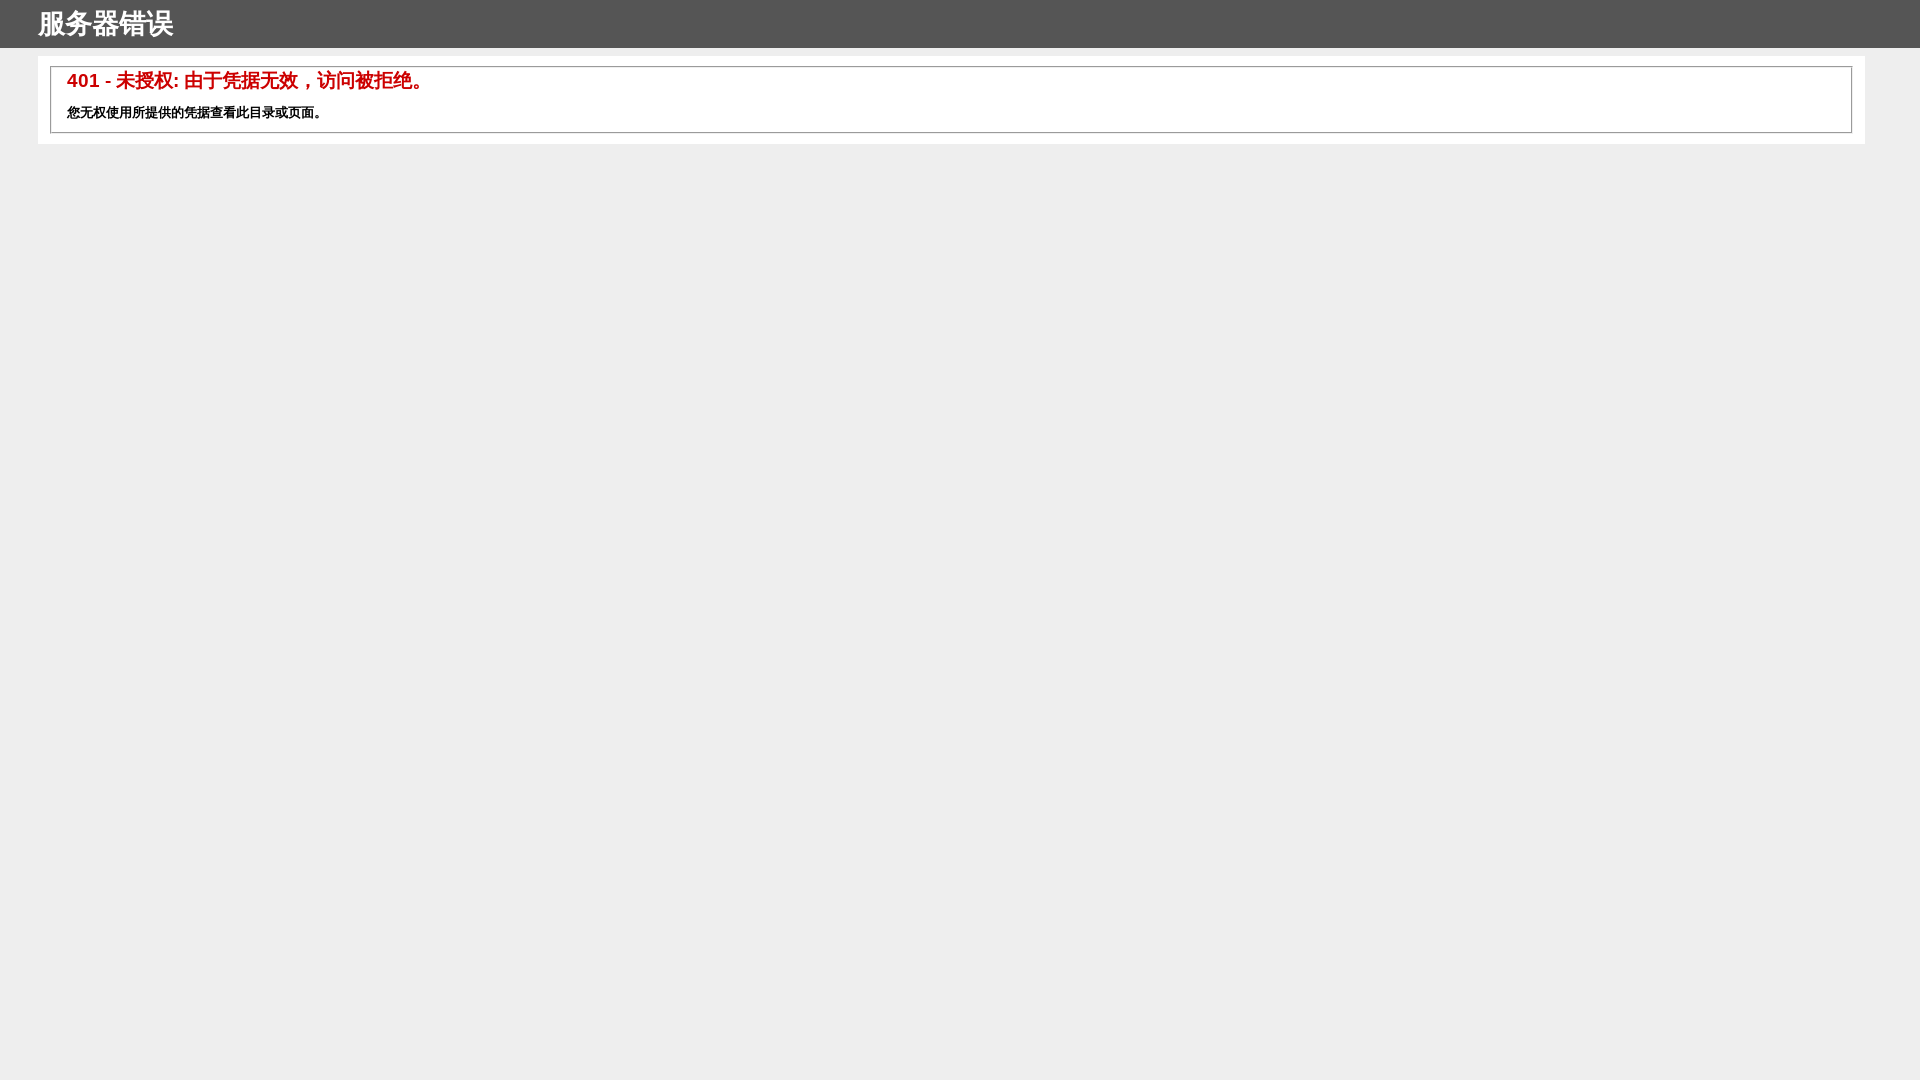

Navigated to http://www.51zxw.net/list.aspx?cid=615
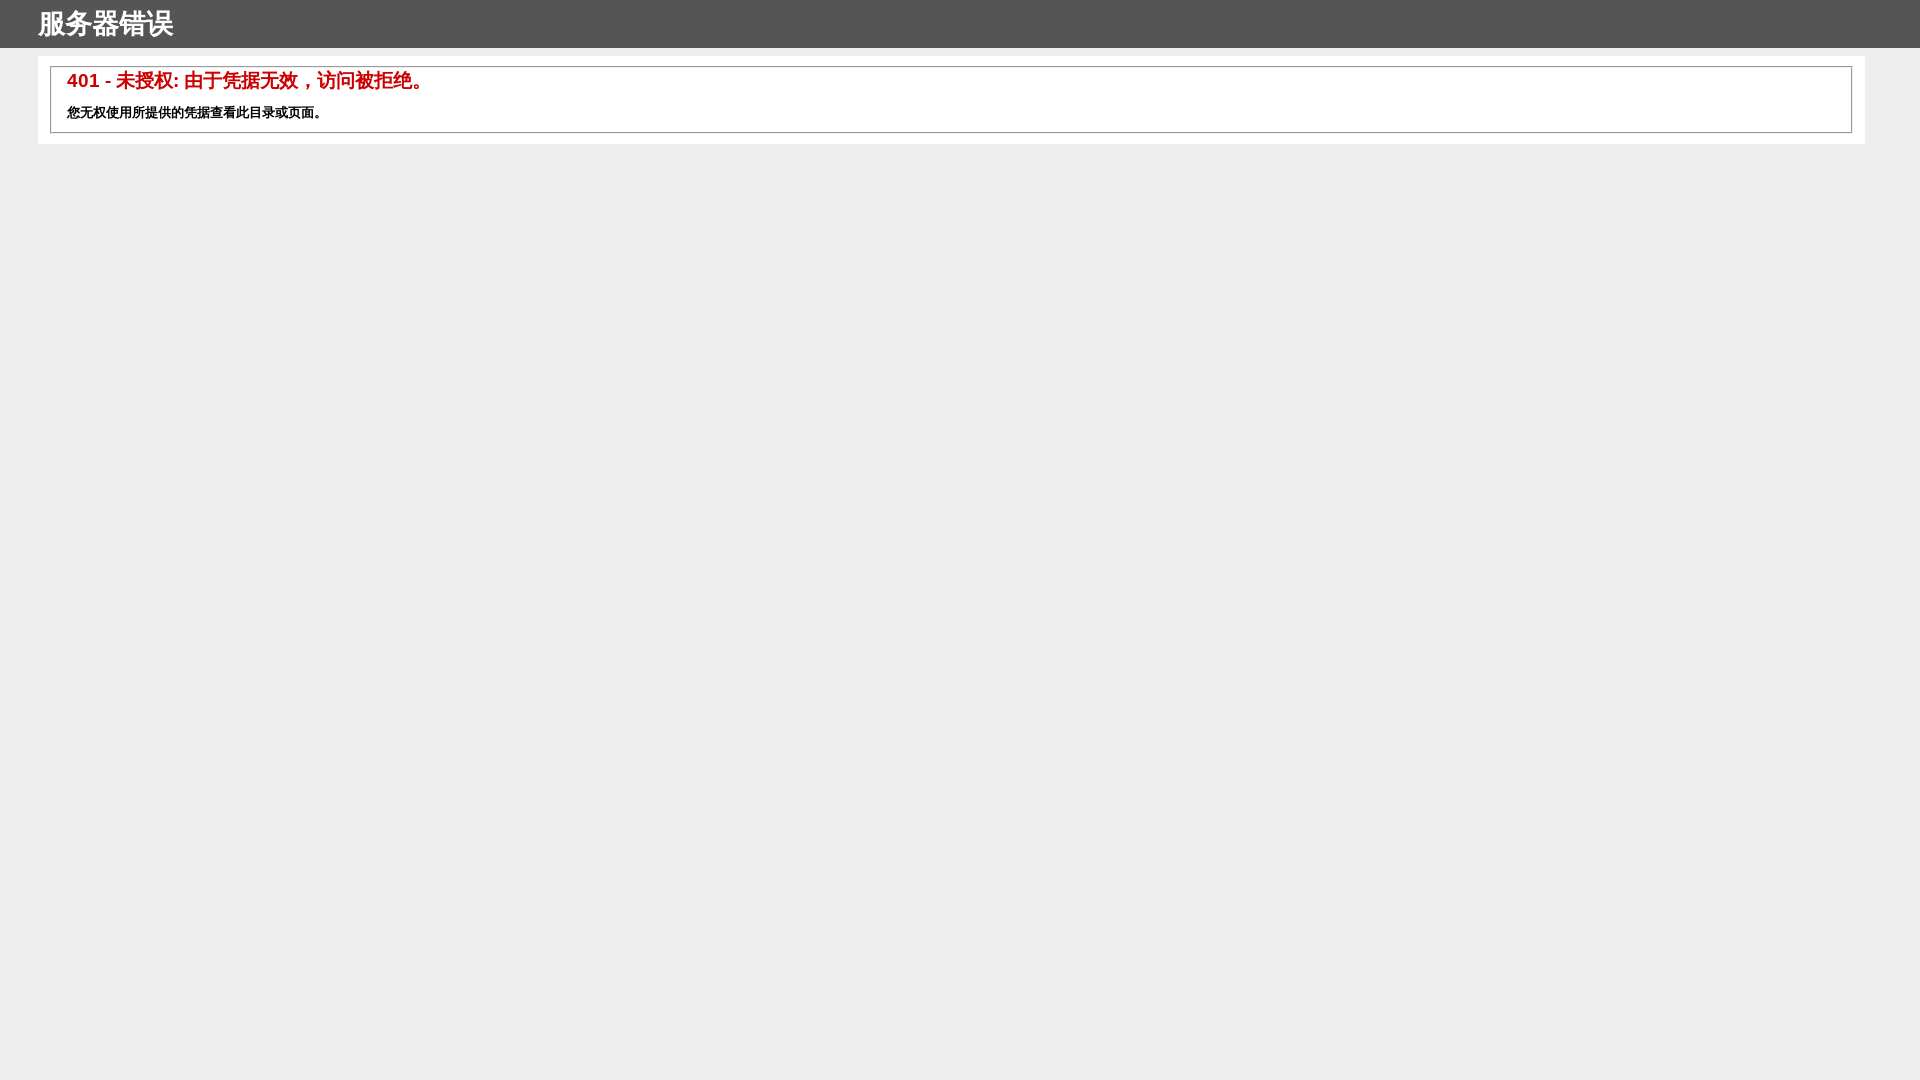

Resized viewport to 600x800 (smaller dimensions)
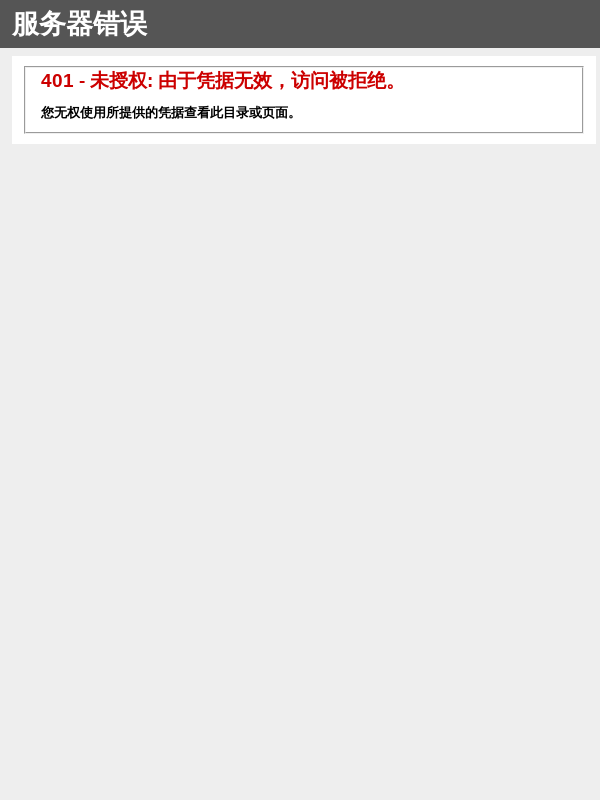

Refreshed the page
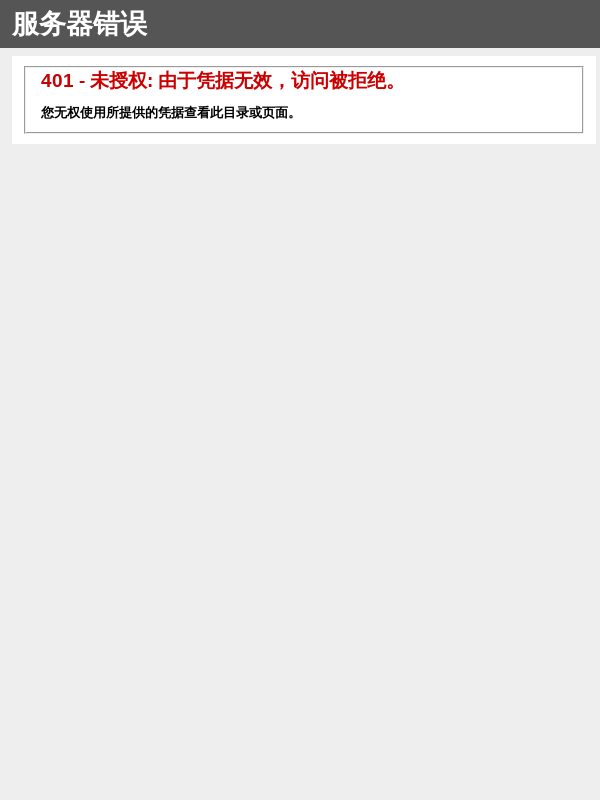

Navigated back in browser history
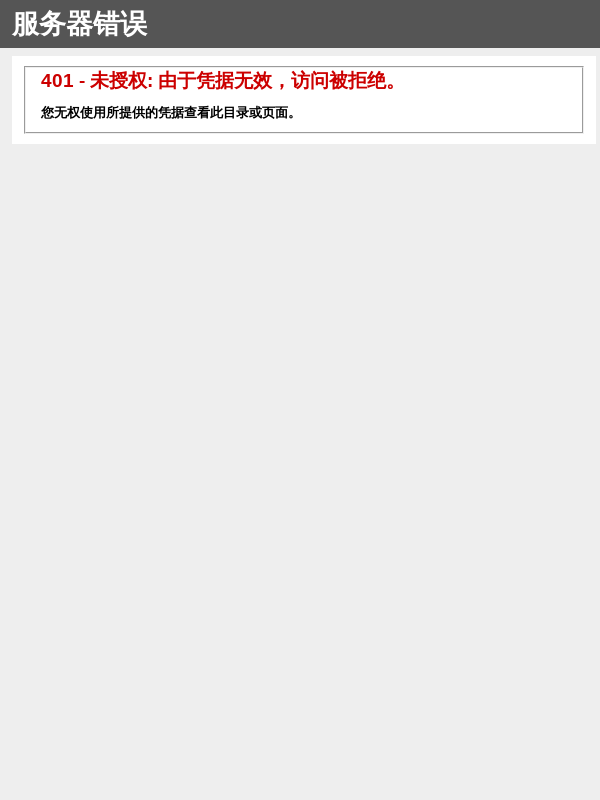

Navigated forward in browser history
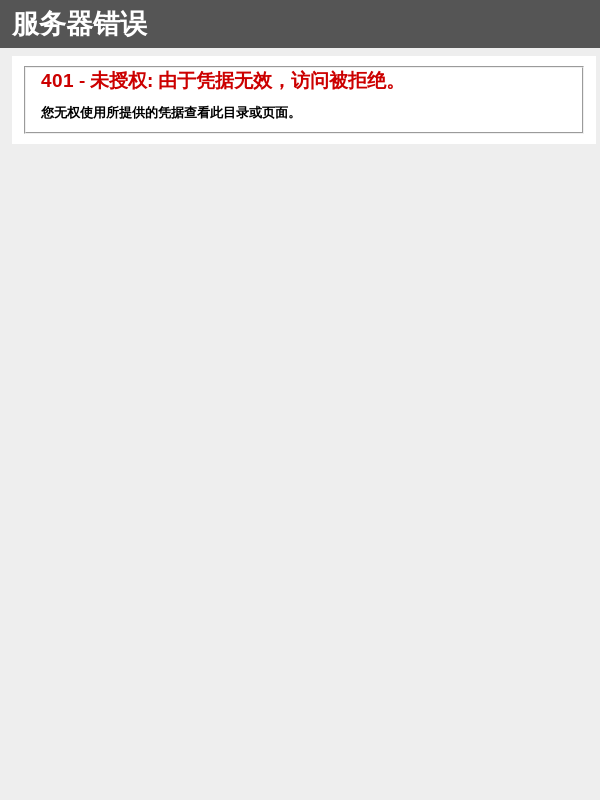

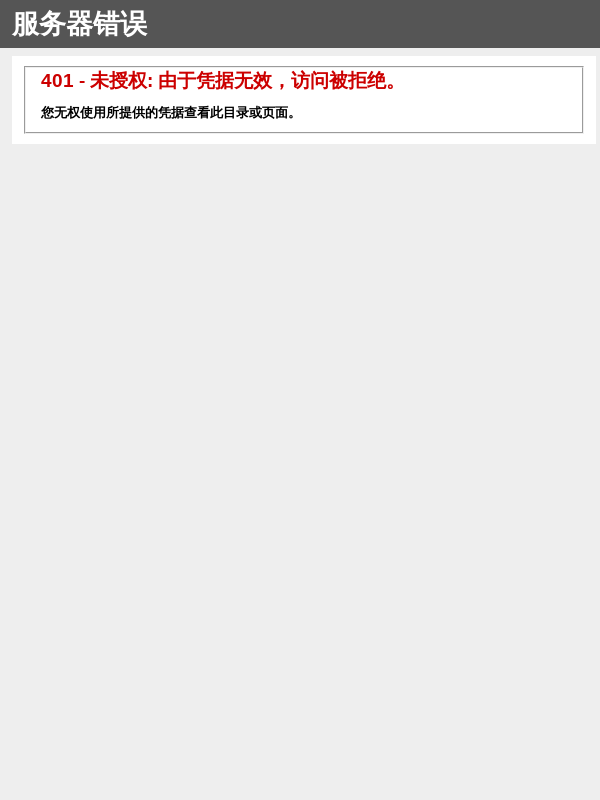